Tests dropdown selection by finding the dropdown element, iterating through options, and clicking on "Option 1", then verifying the selection was made correctly.

Starting URL: http://the-internet.herokuapp.com/dropdown

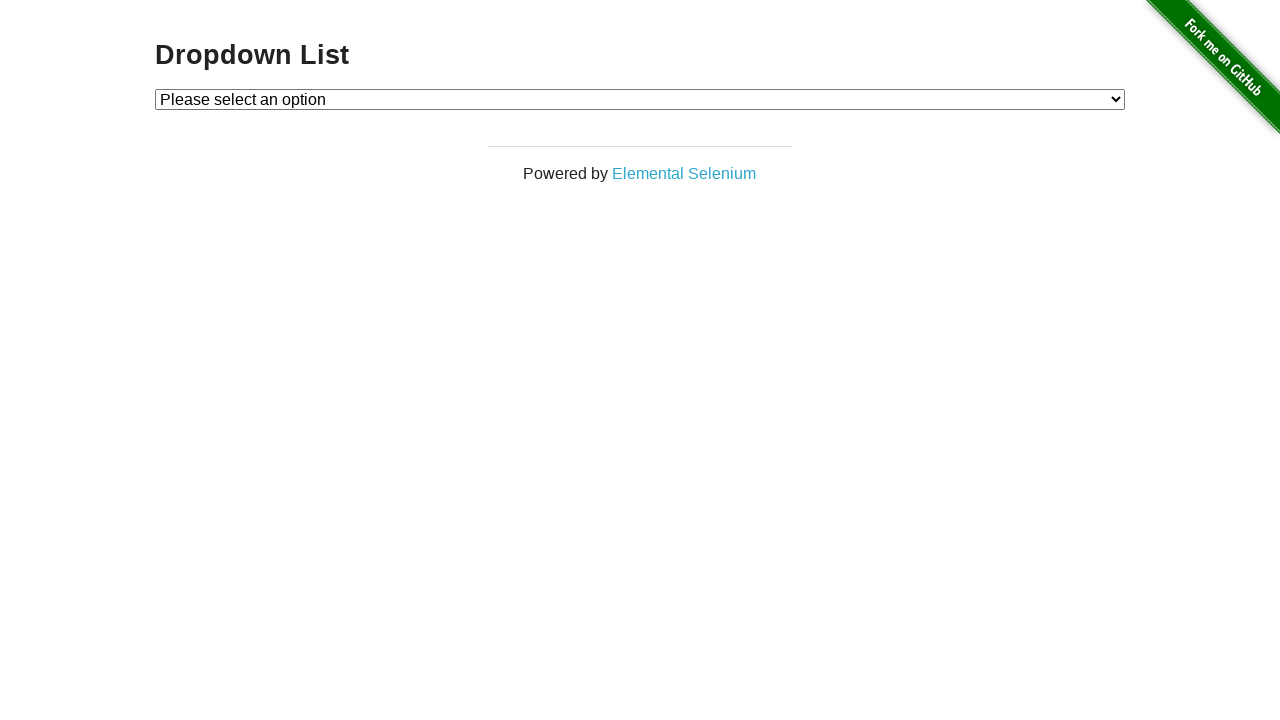

Selected 'Option 1' from dropdown on #dropdown
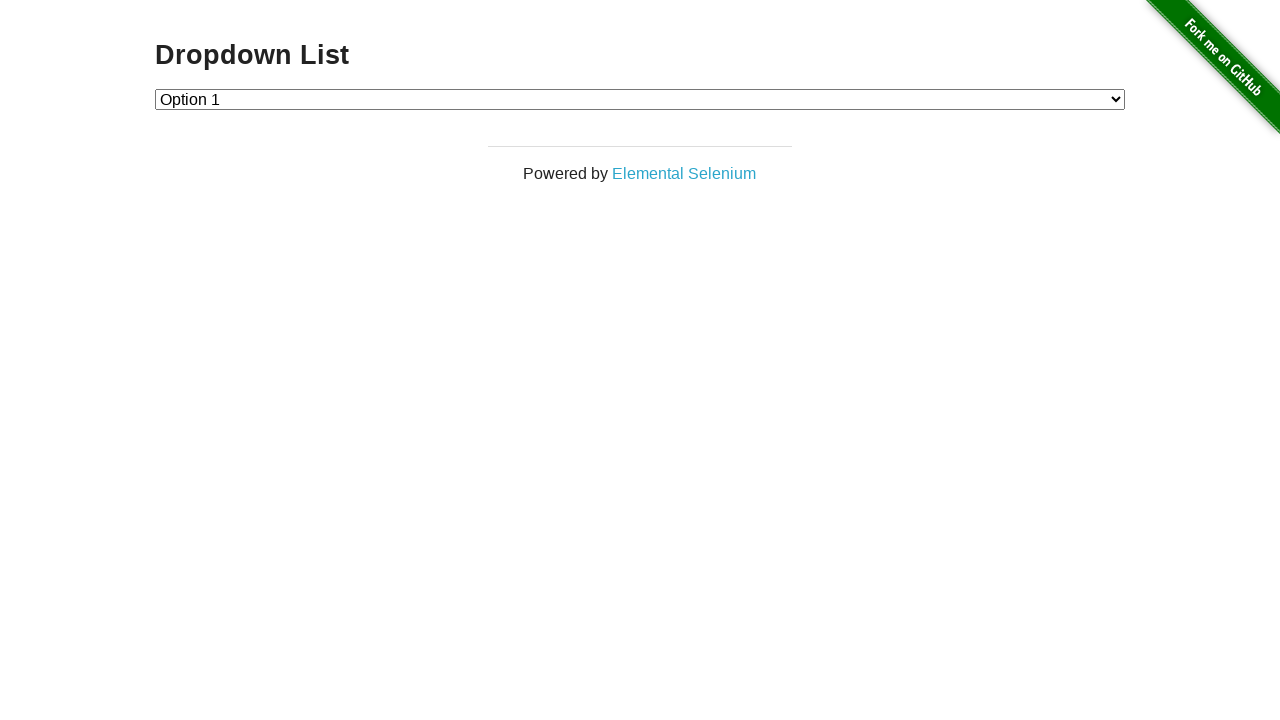

Retrieved selected dropdown value
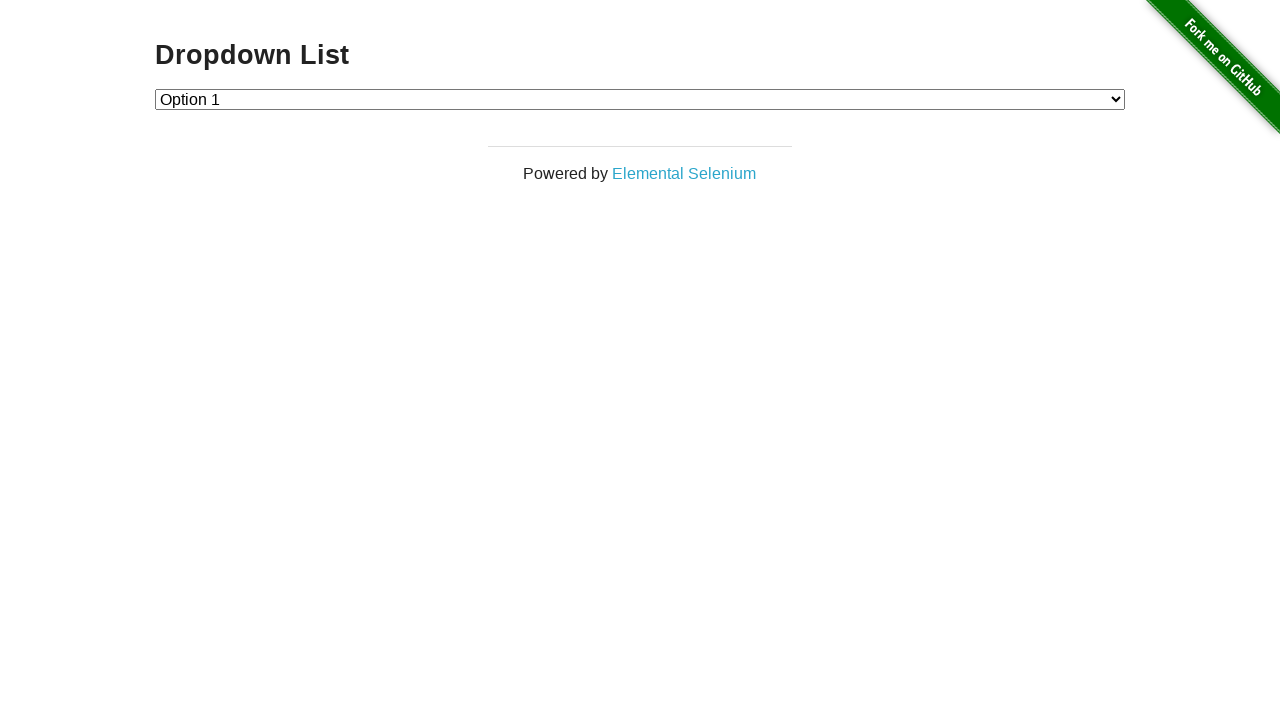

Verified that selected option value is '1' (Option 1)
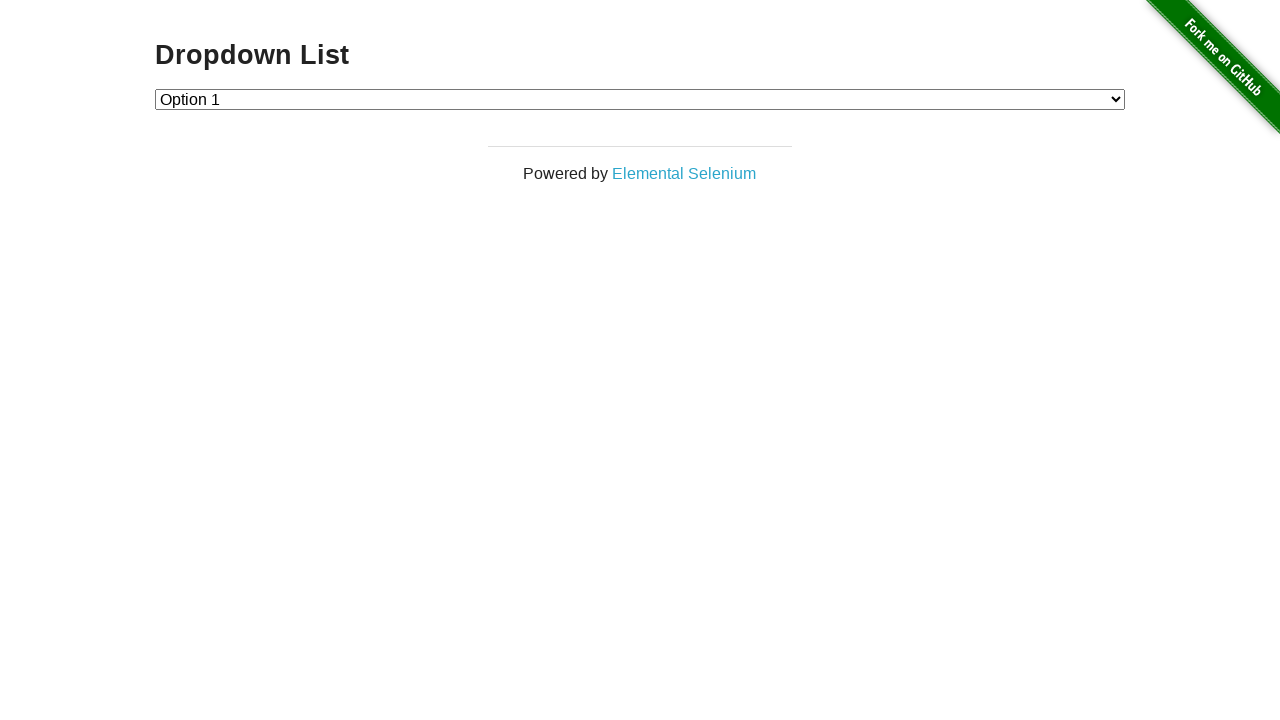

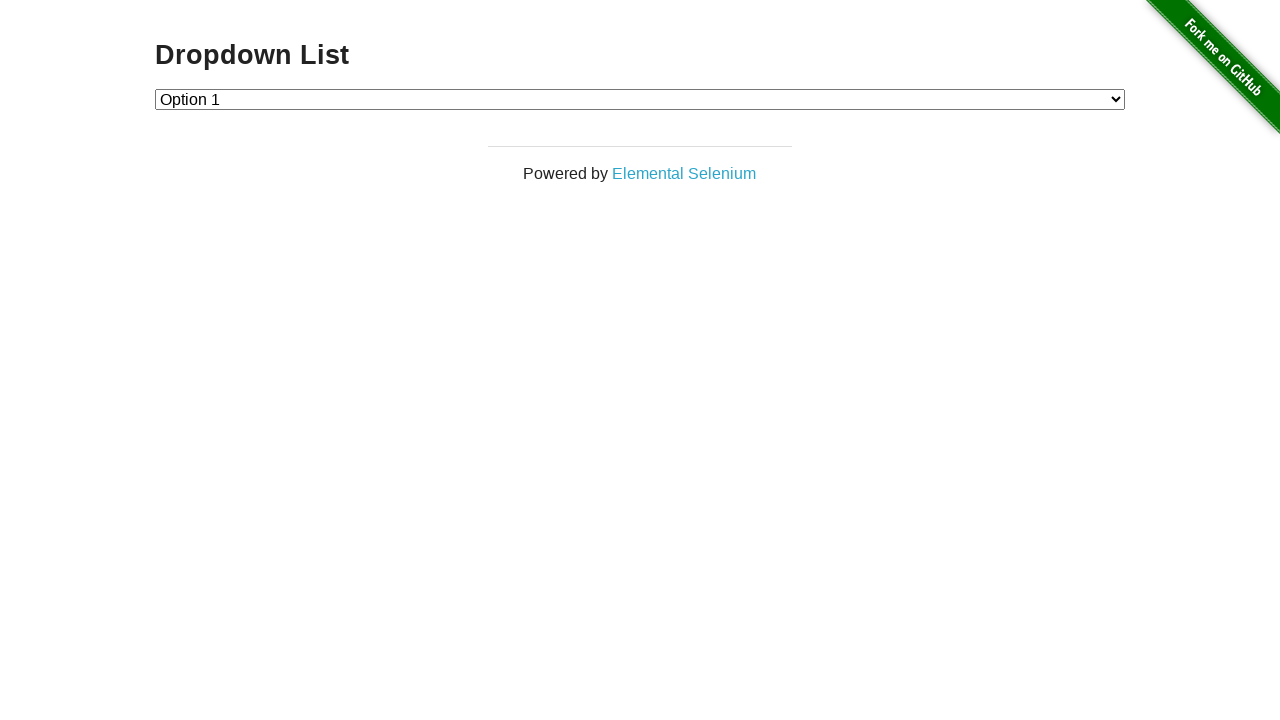